Tests key press detection by pressing the TAB key in an input field and verifying the result

Starting URL: https://the-internet.herokuapp.com/key_presses

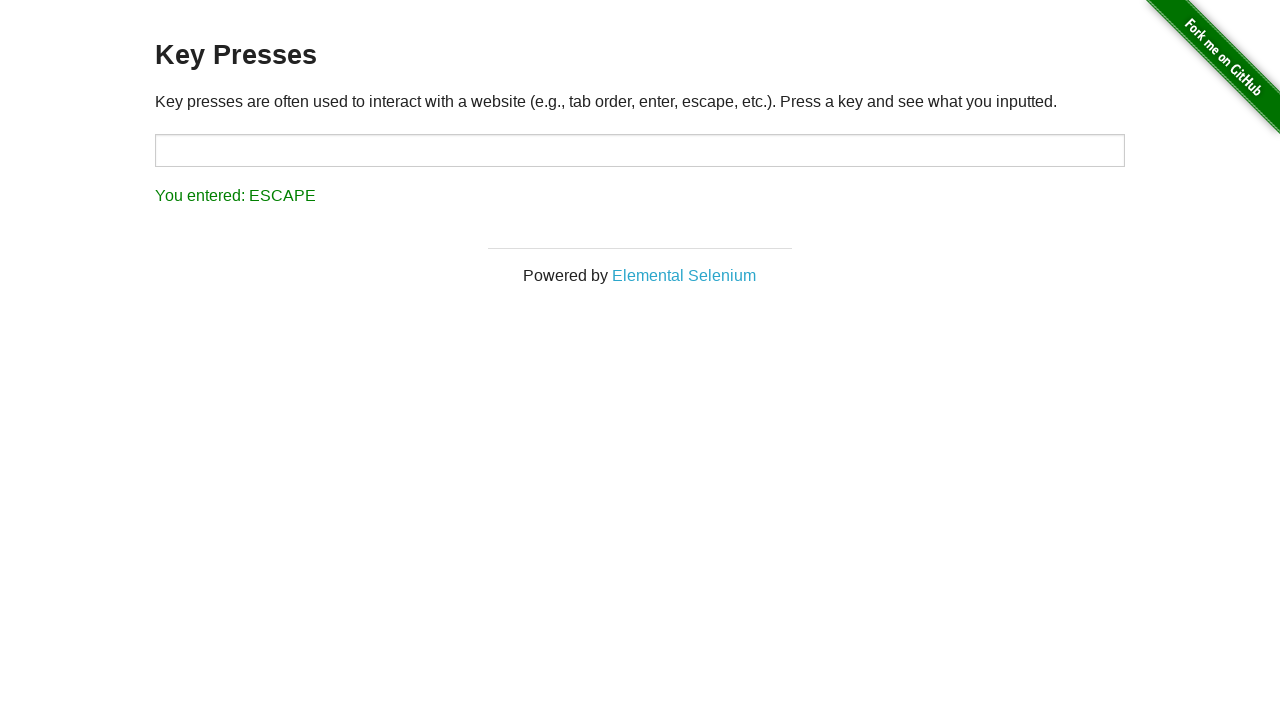

Clicked on the input target field at (640, 150) on #target
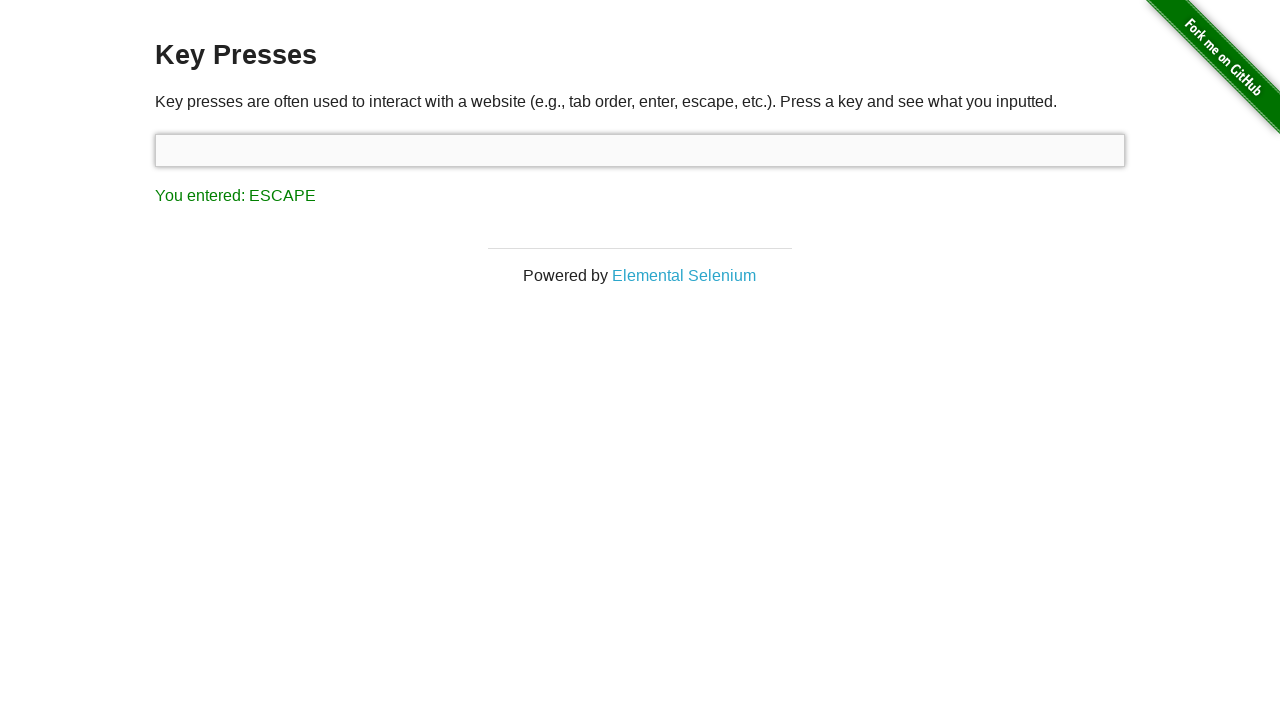

Pressed TAB key in the input field on #target
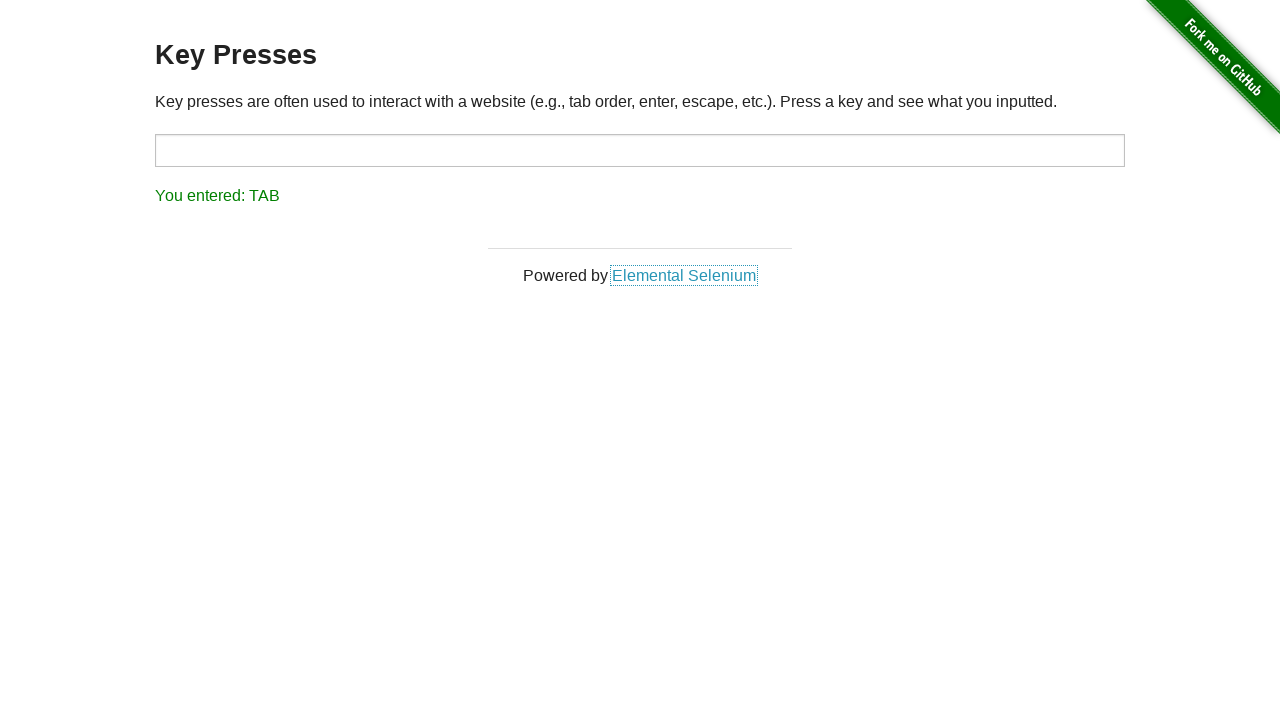

Verified that the key press result is displayed
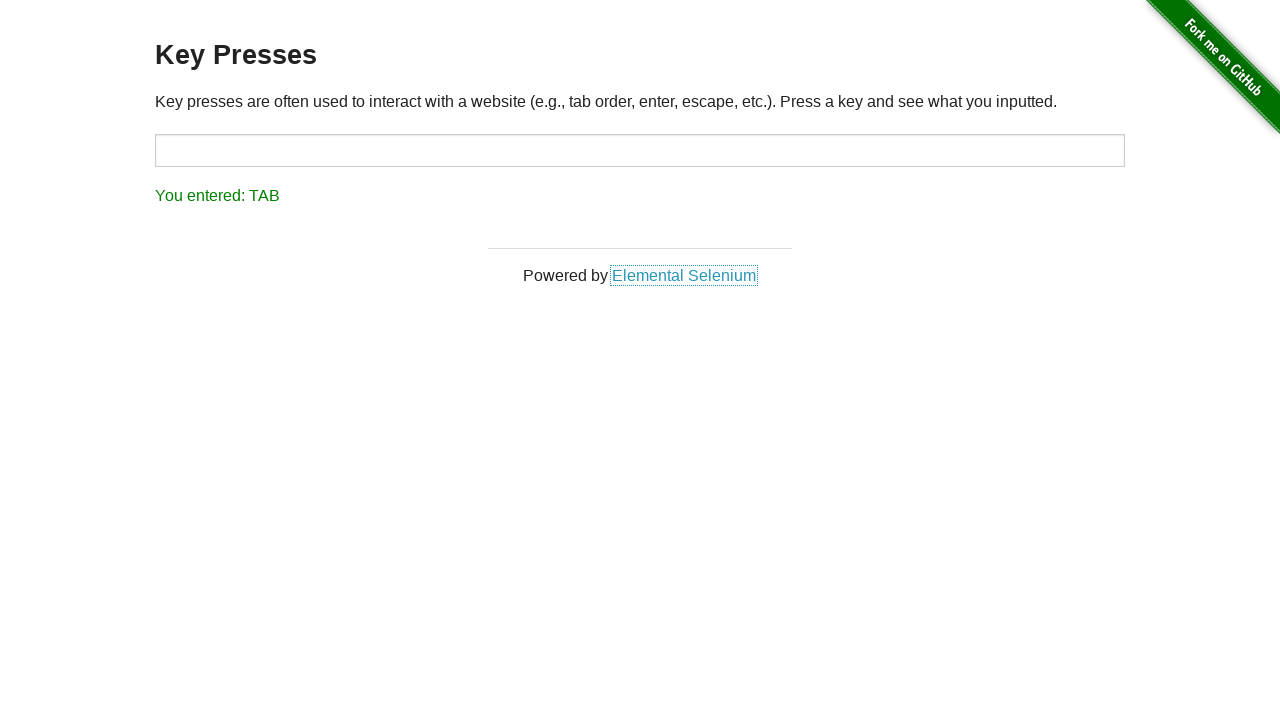

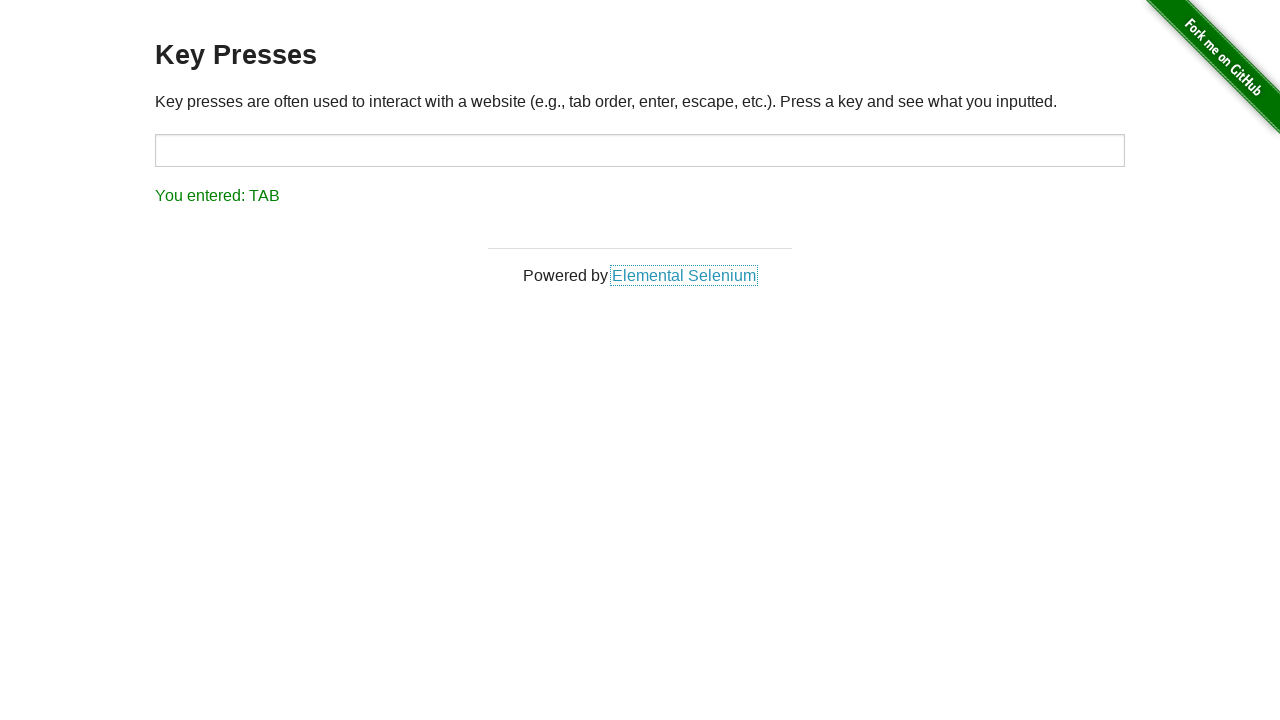